Verifies the Docker website title matches the expected value

Starting URL: https://www.docker.com

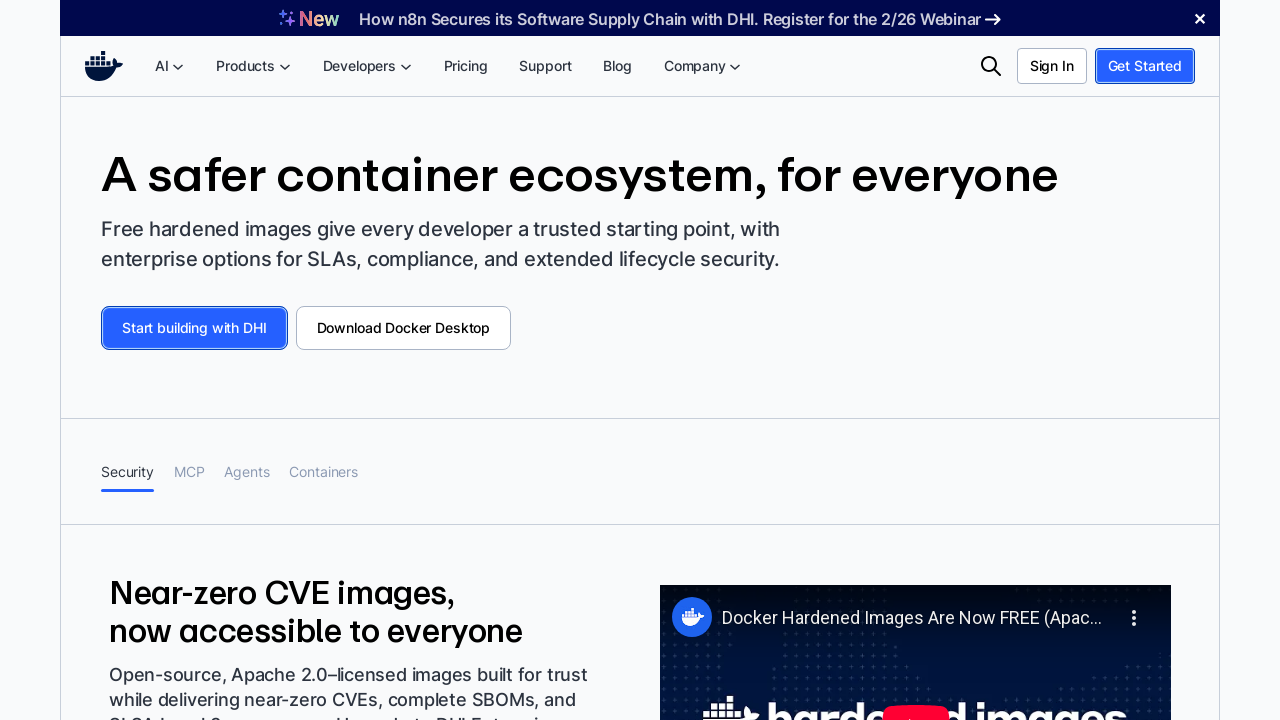

Waited for page DOM content to load
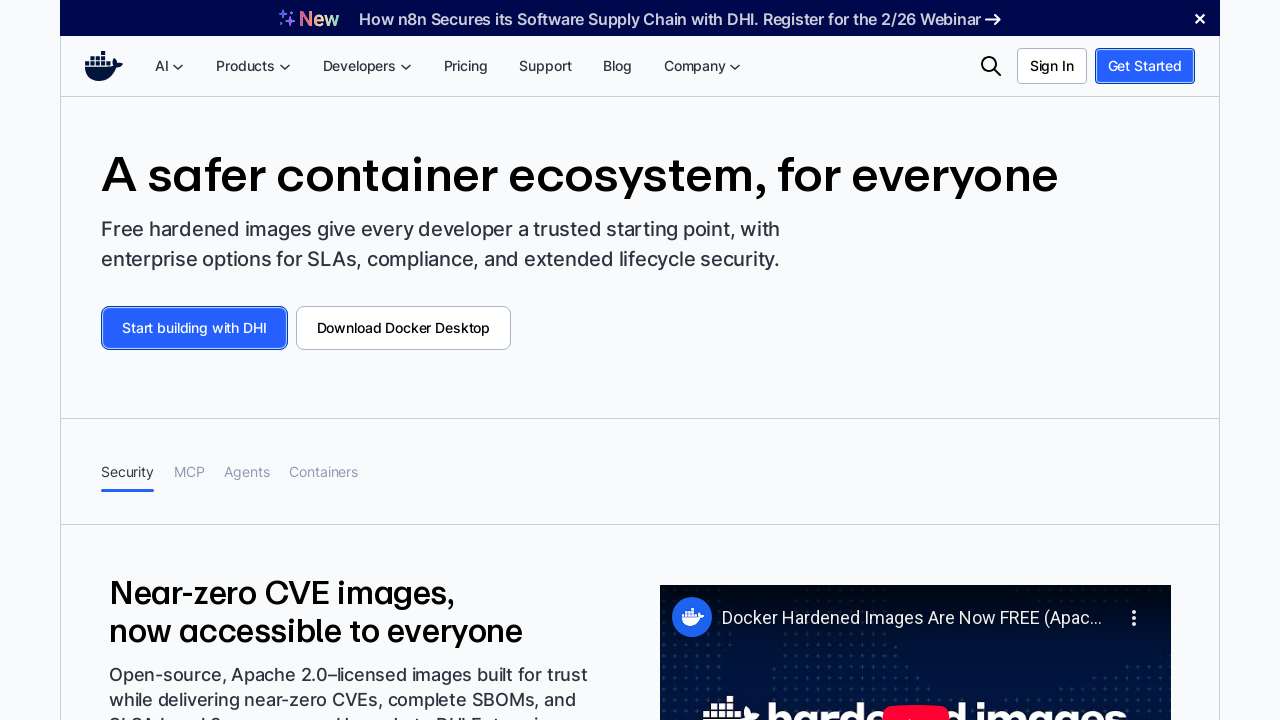

Retrieved page title: 'Docker: Accelerated Container Application Development'
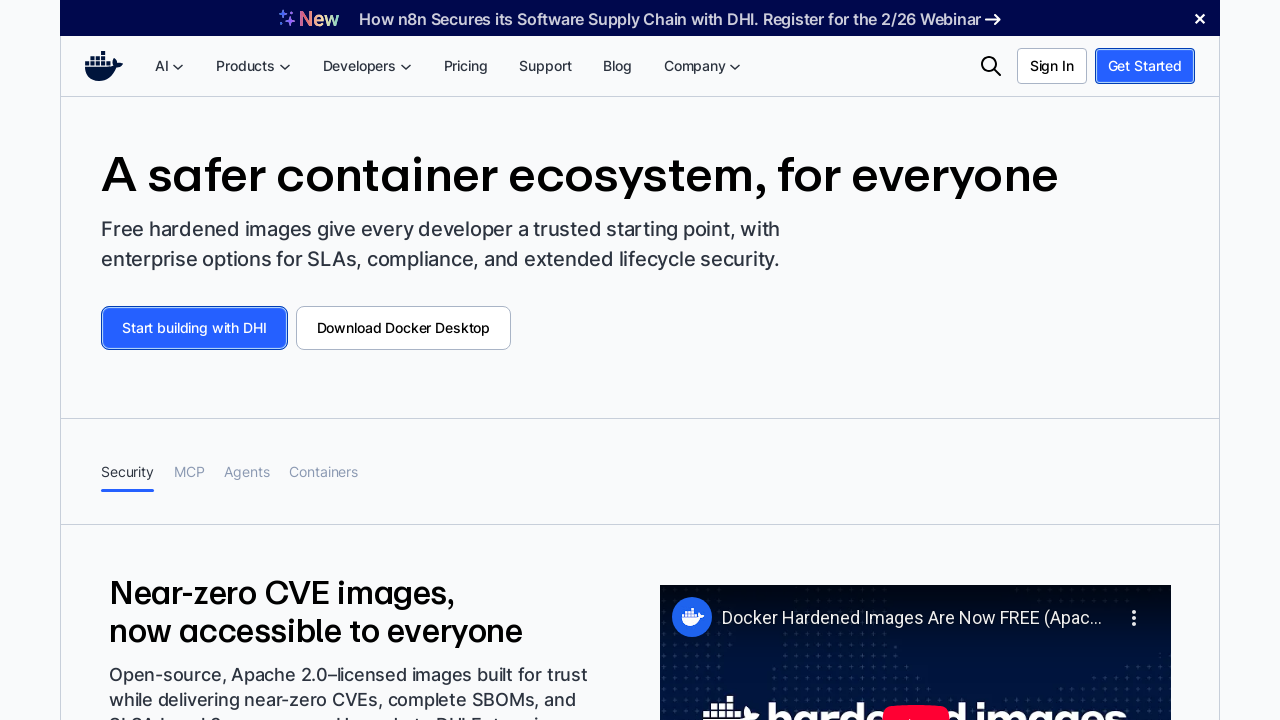

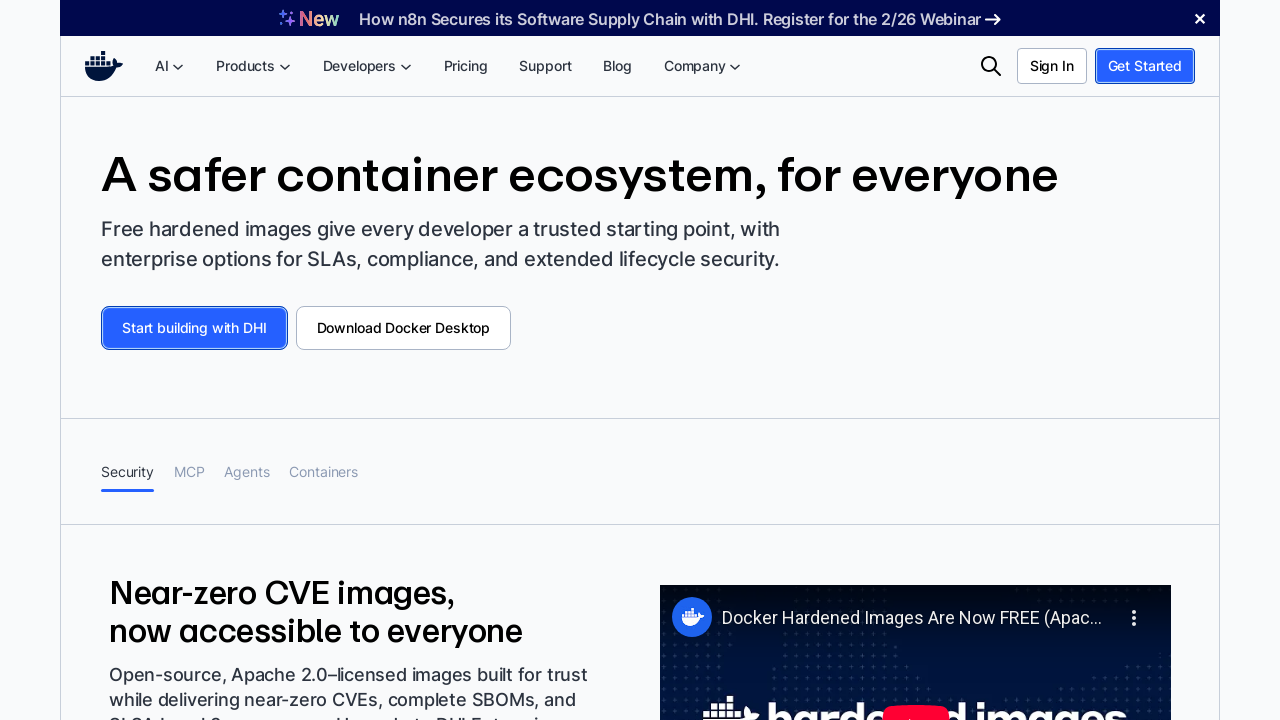